Tests click-and-hold drag functionality by clicking, holding, moving to target, and releasing within an iframe

Starting URL: https://jqueryui.com/droppable/

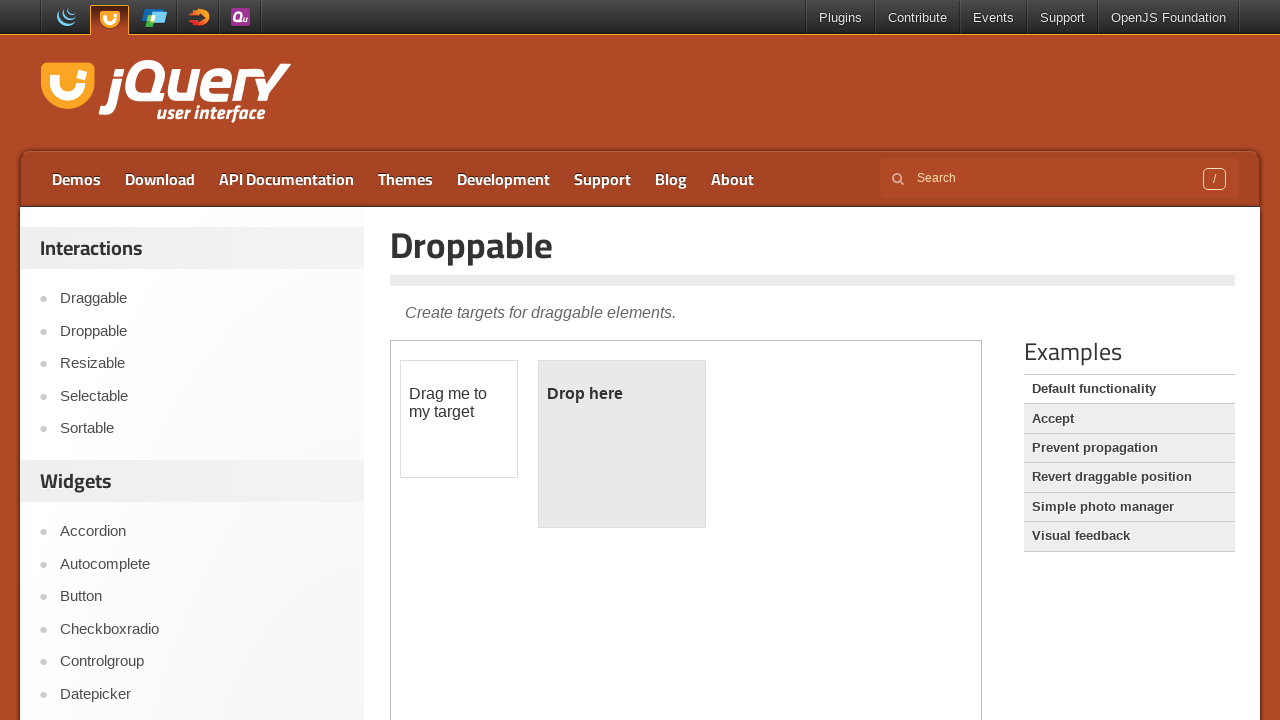

Located the demo iframe
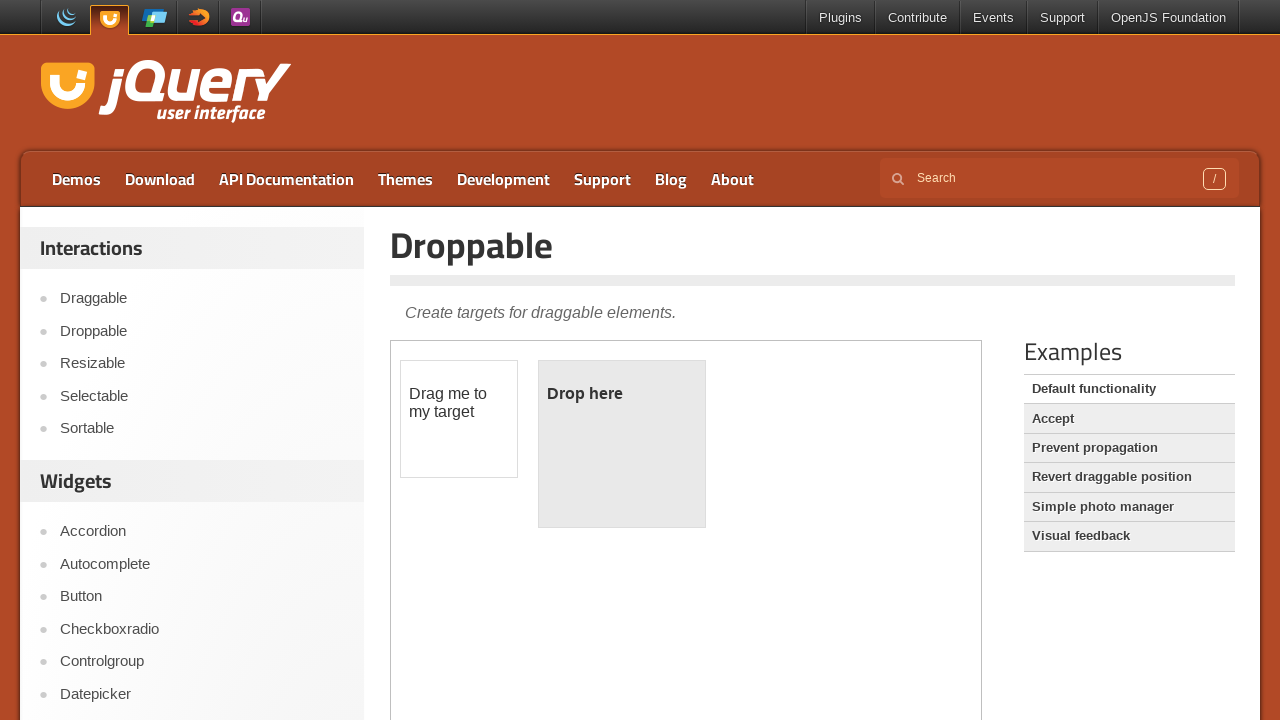

Located the draggable element within iframe
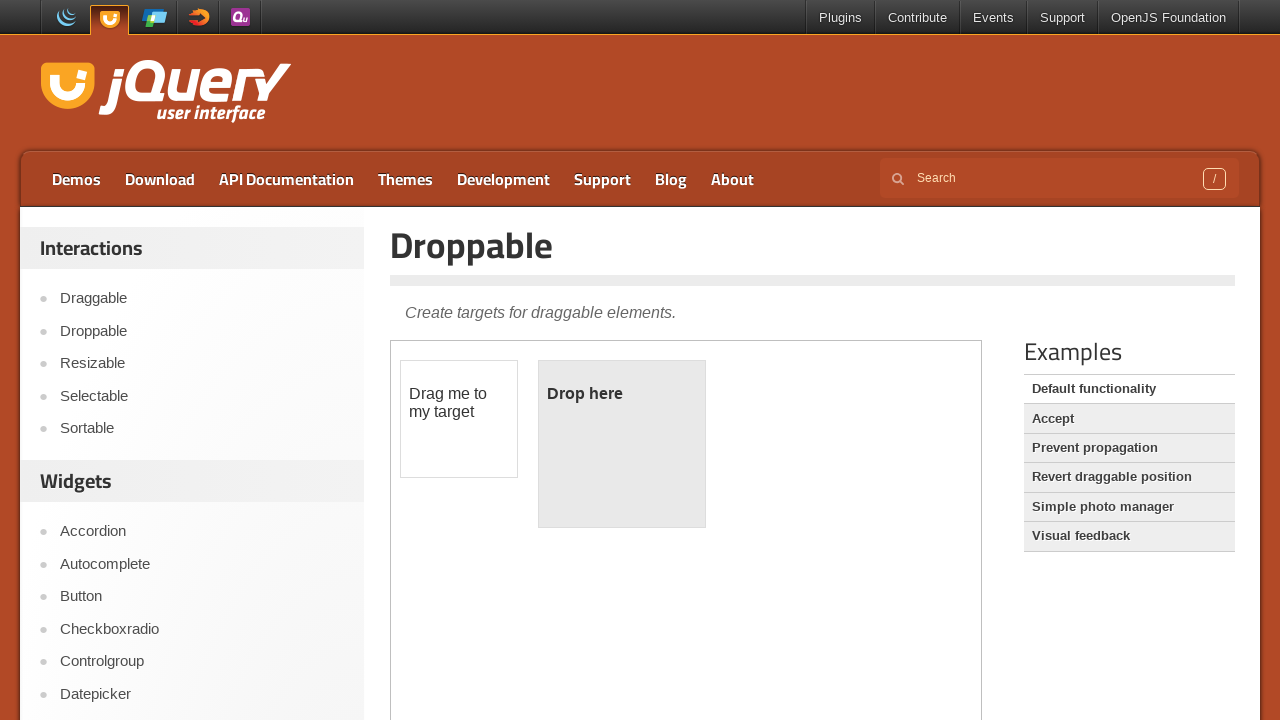

Located the droppable element within iframe
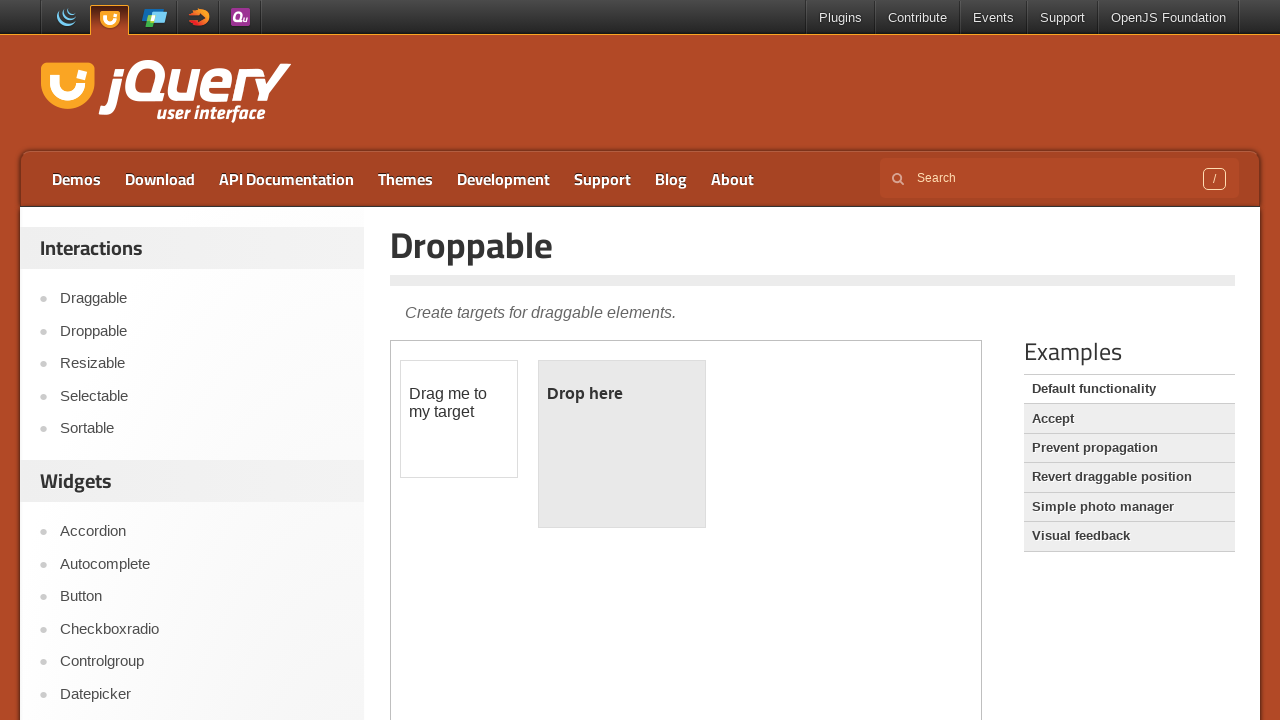

Performed click-and-hold drag operation from draggable to droppable element at (622, 444)
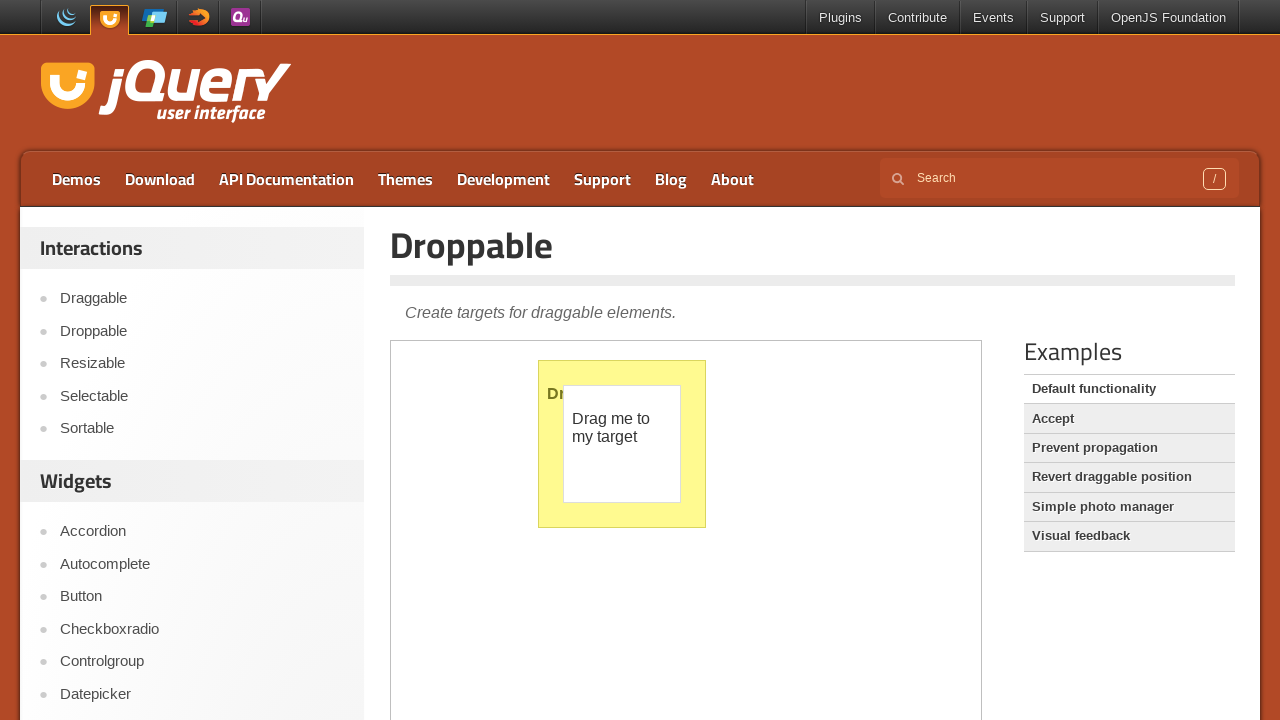

Waited 500ms for drop operation to complete
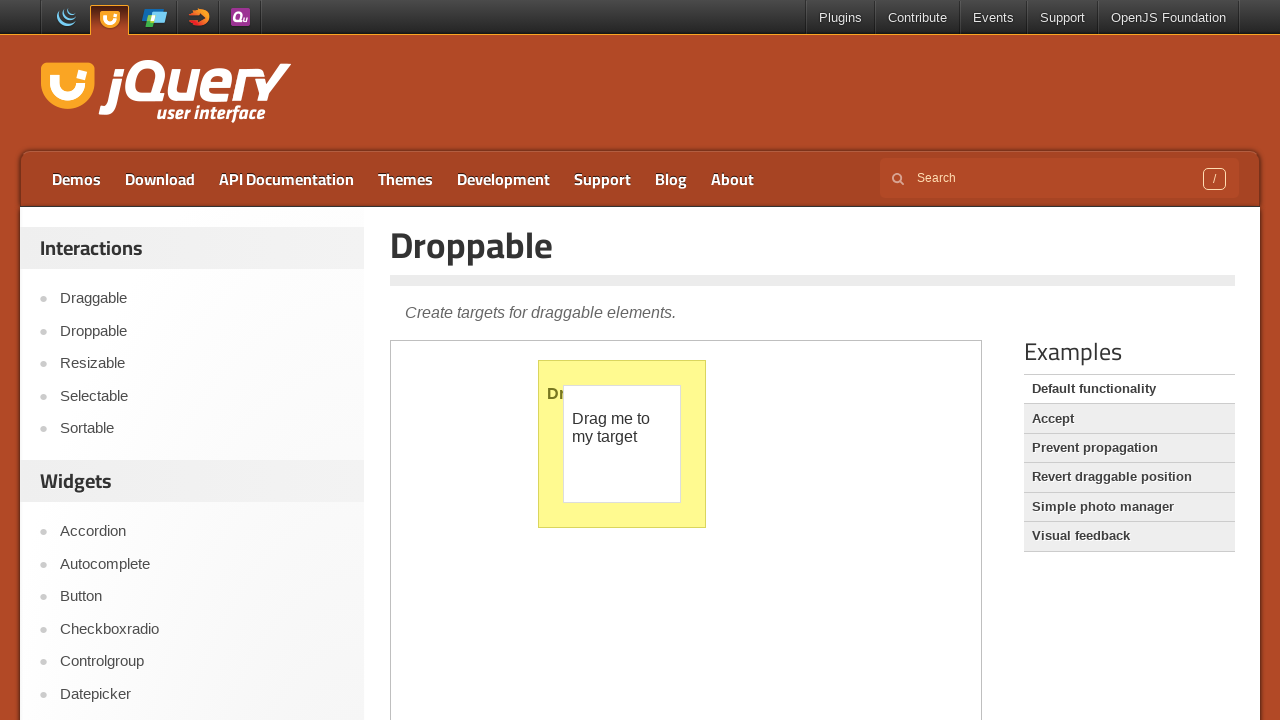

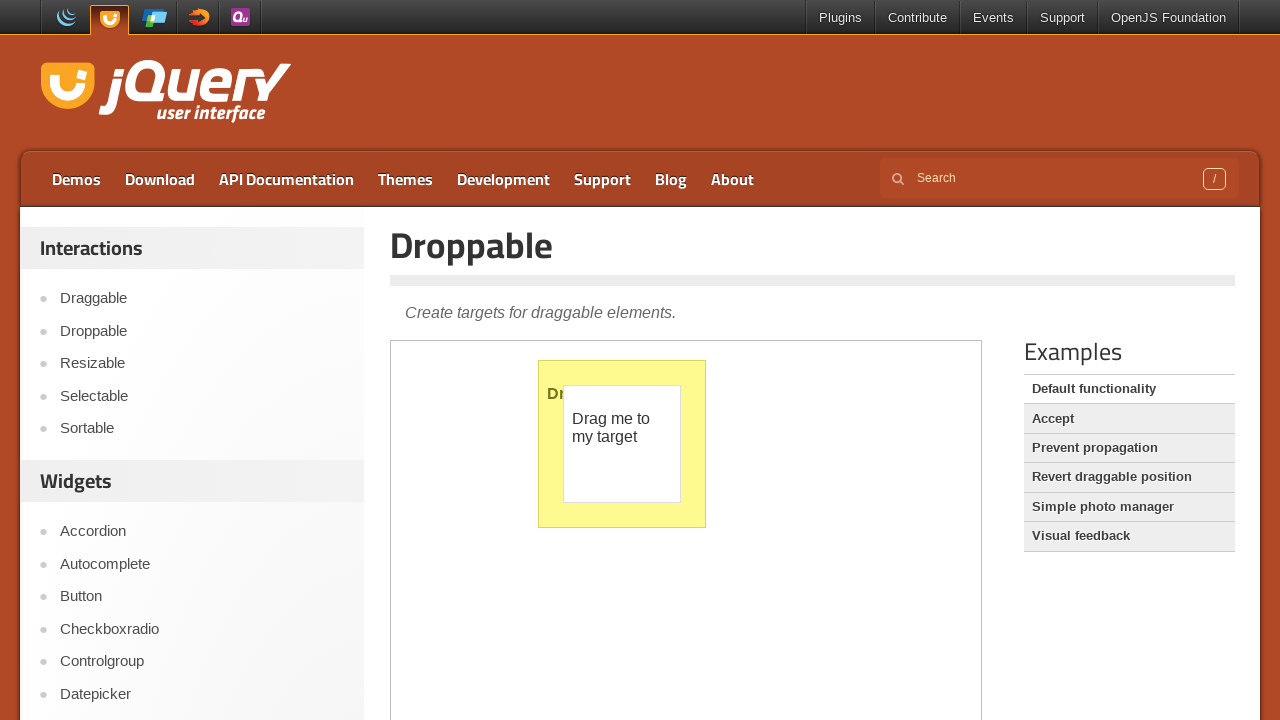